Tests that name as number only is not permitted in the fan registration form

Starting URL: https://davi-vert.vercel.app/index.html

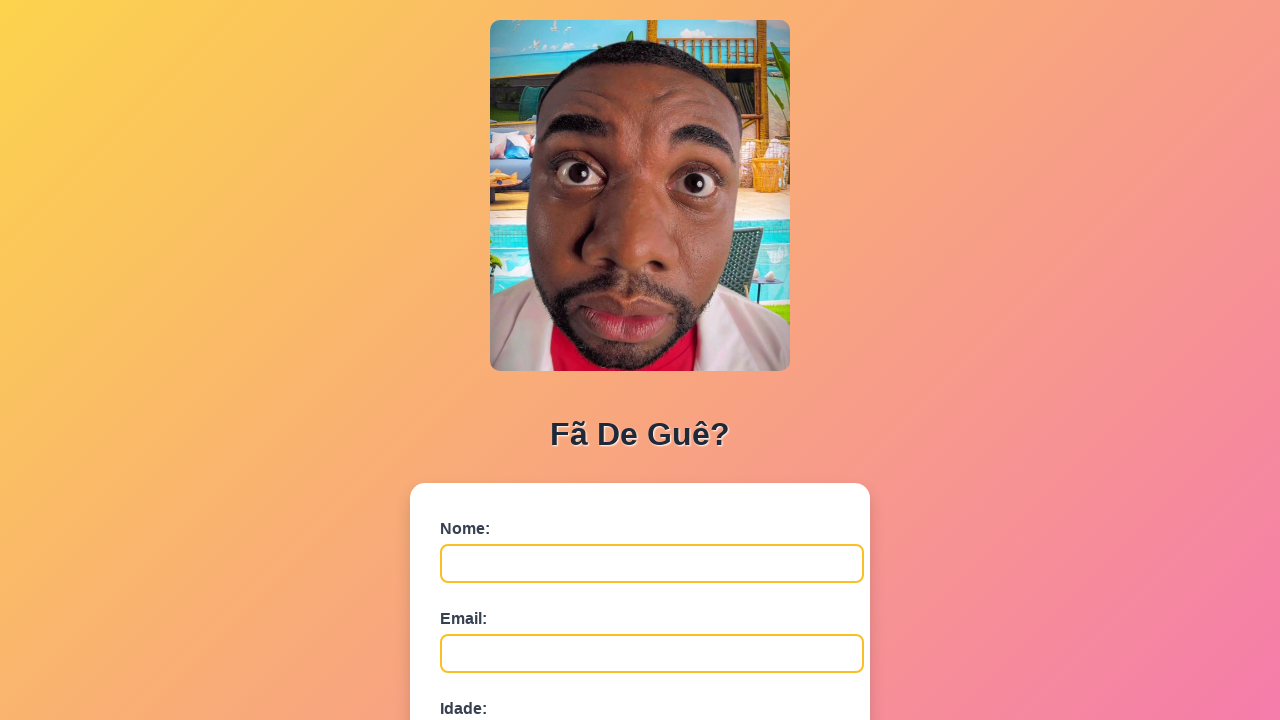

Filled name field with numbers only '12345' on #nome
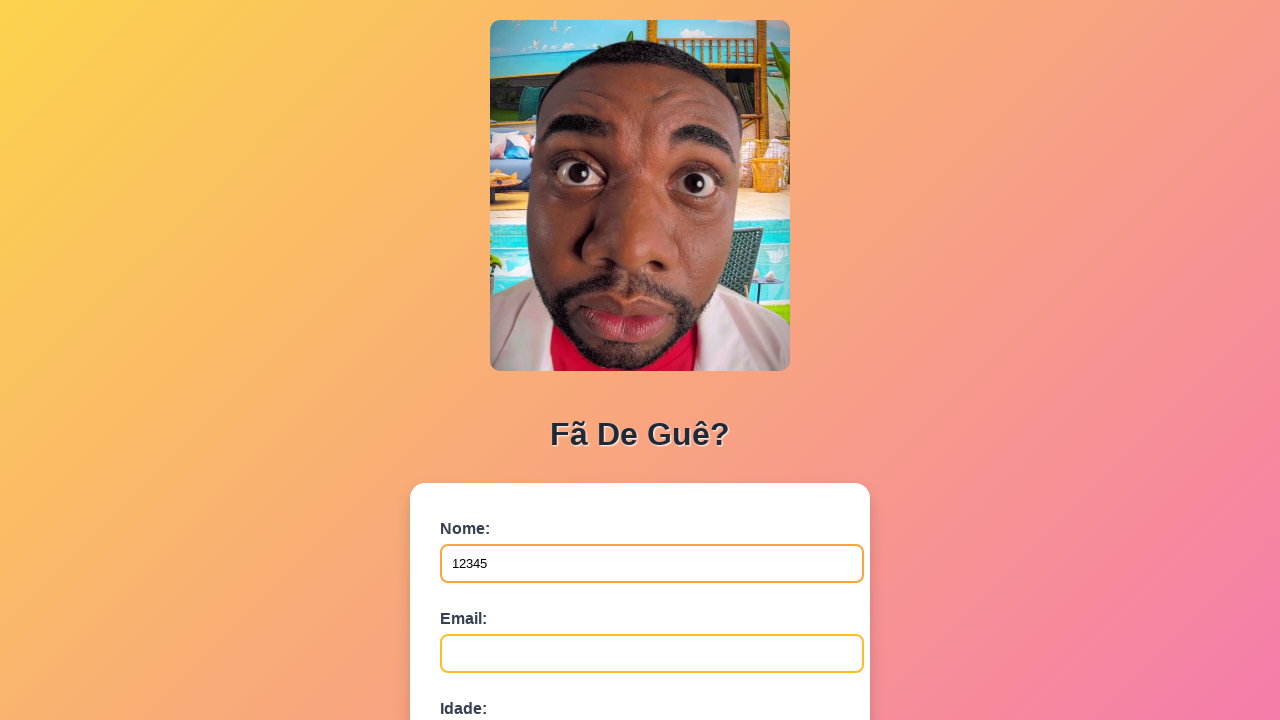

Filled email field with 'numero@email.com' on #email
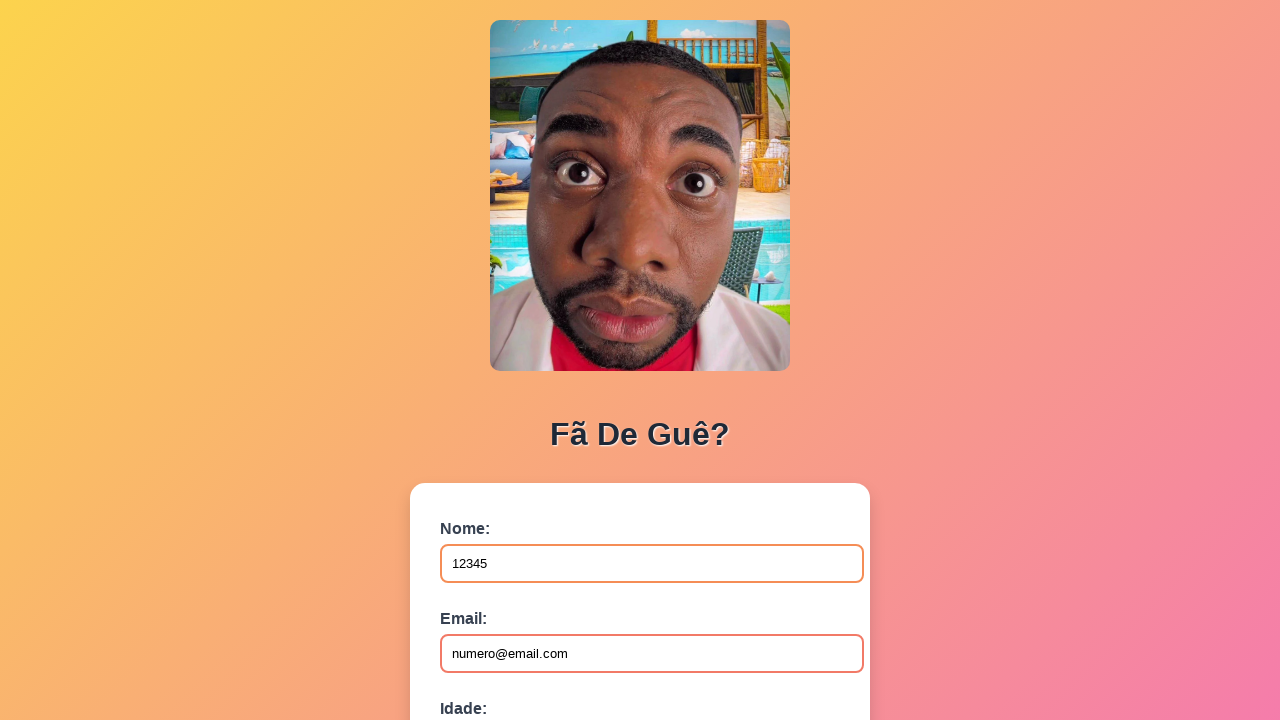

Filled age field with '25' on #idade
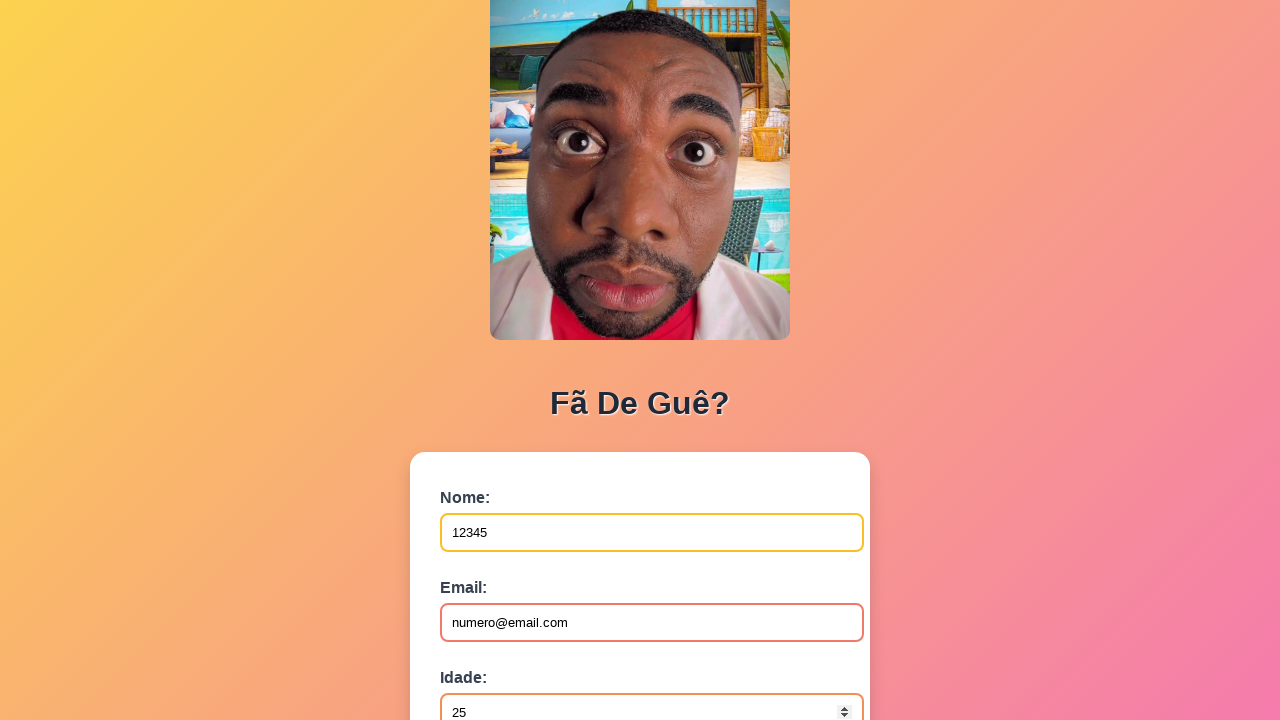

Clicked submit button to attempt form submission at (490, 569) on button[type='submit']
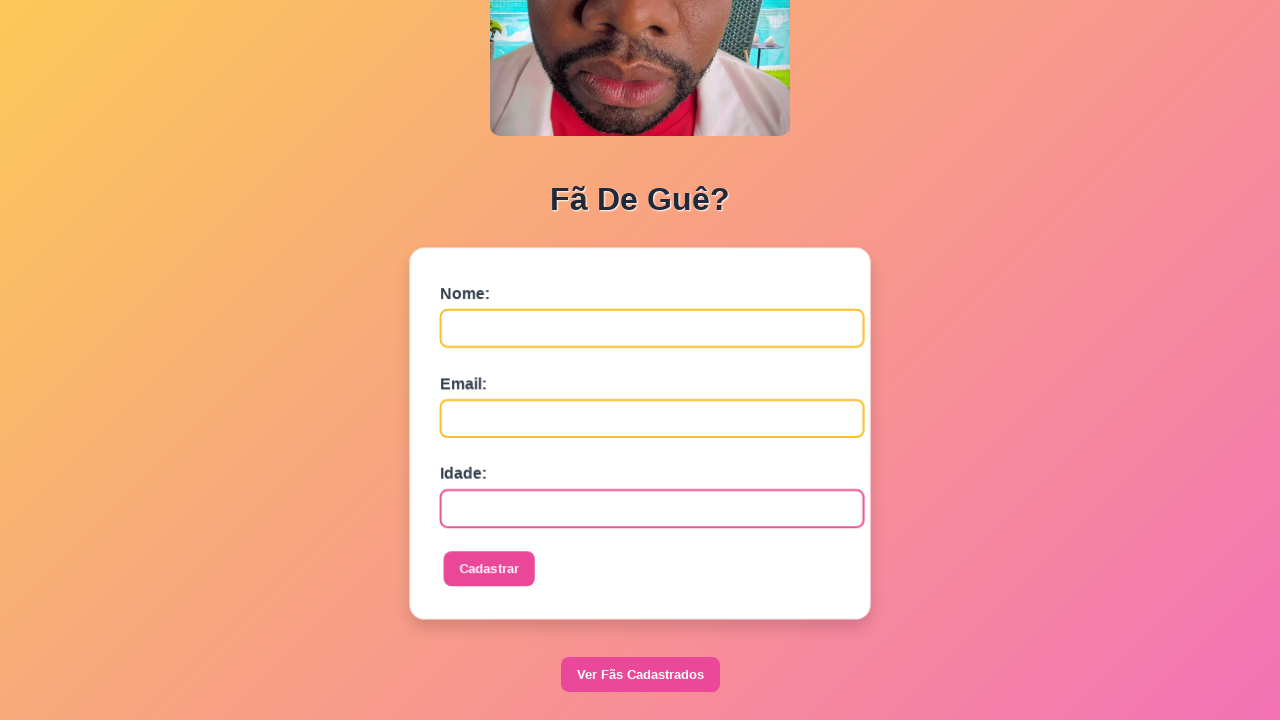

Set up dialog handler to accept alerts
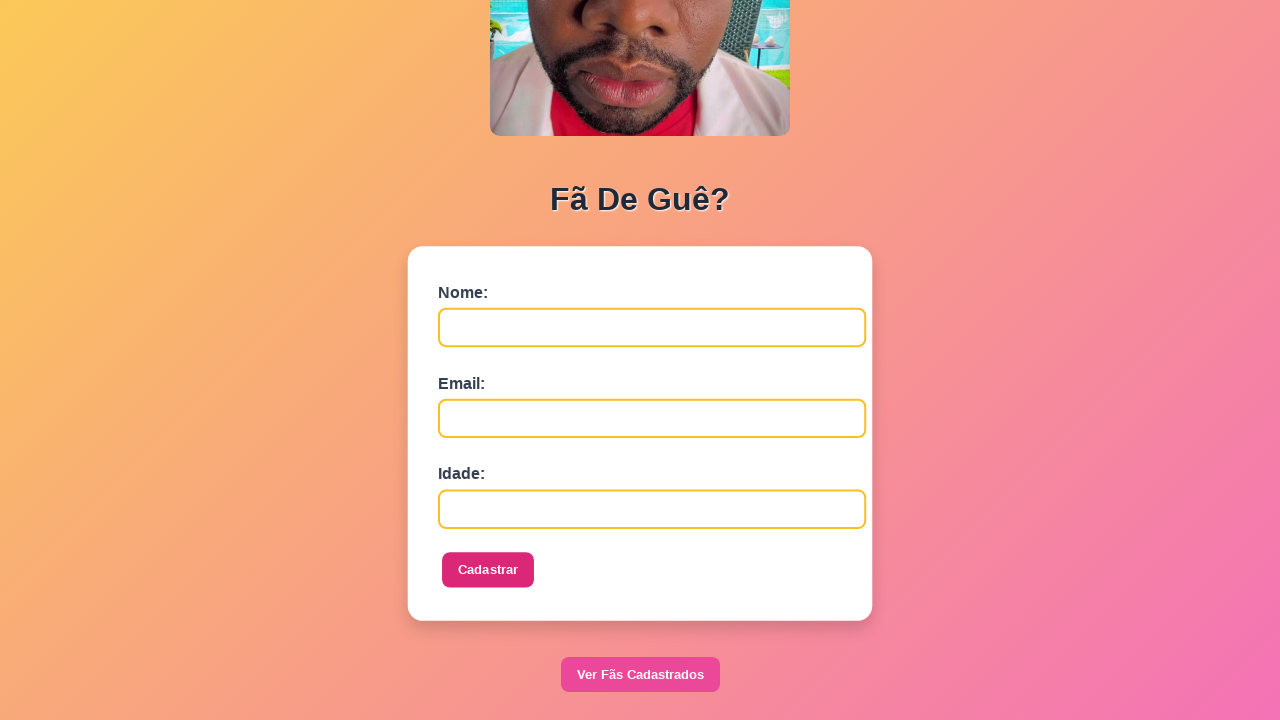

Waited 1 second for dialog or validation response
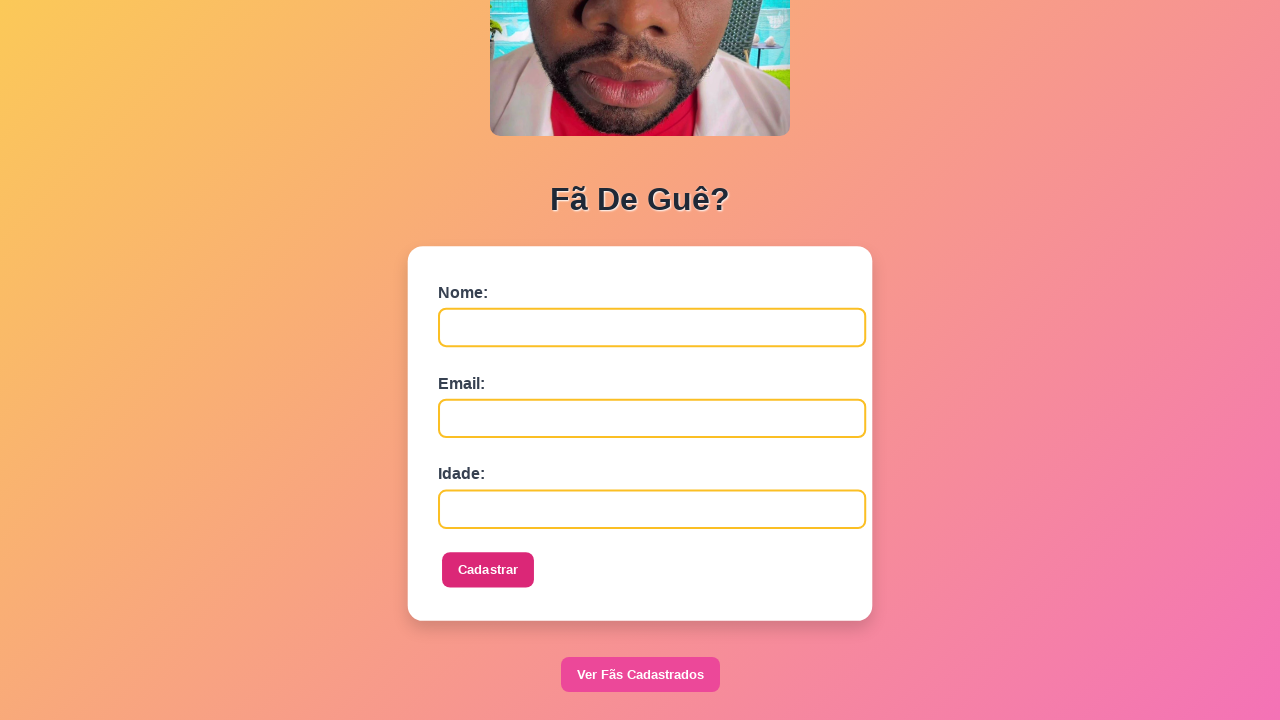

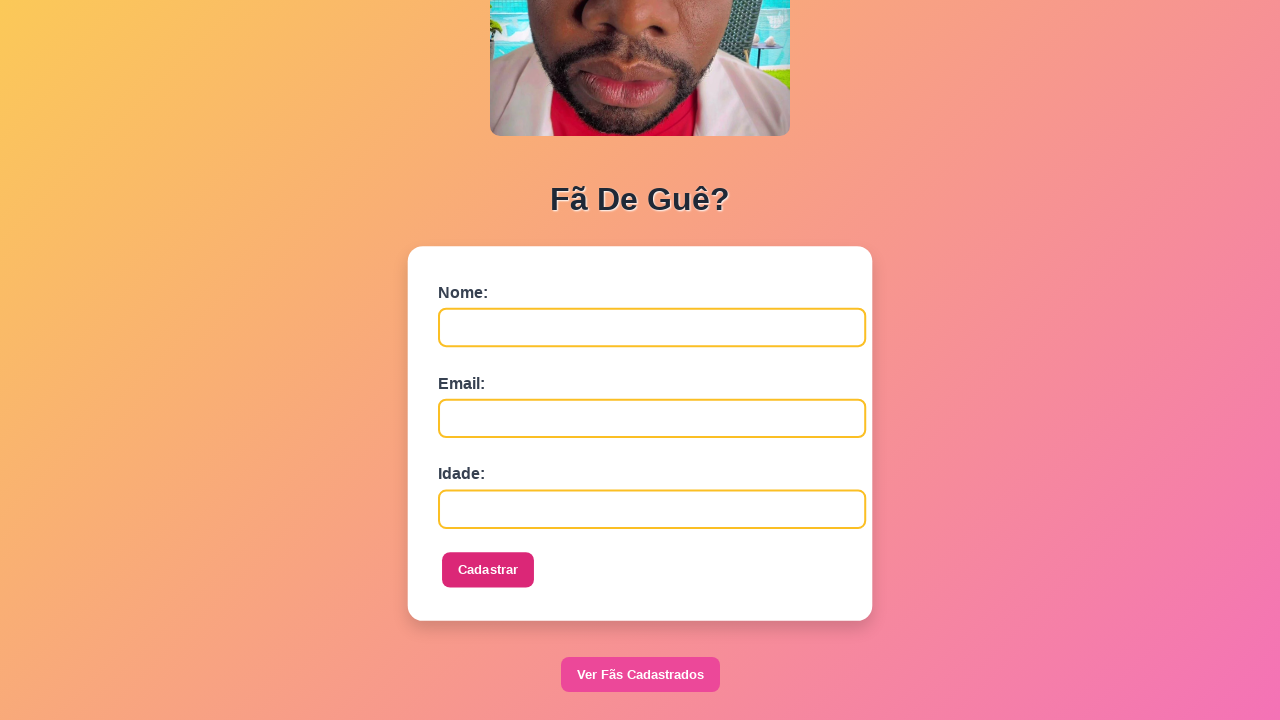